Navigates to a fake pricing page and validates that the pricing tiers display correct prices (Free Trial $0, Basic $80, Enterprise $900)

Starting URL: https://ultimateqa.com/automation/fake-pricing-page/

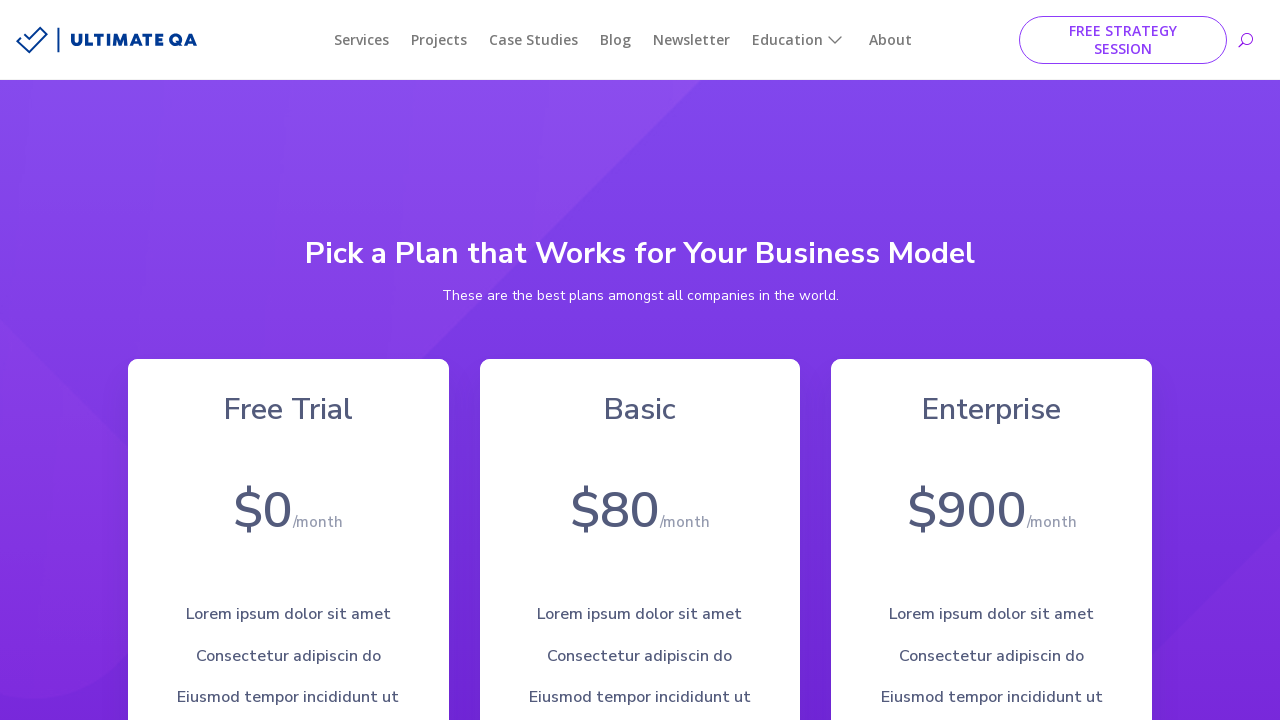

Navigated to fake pricing page
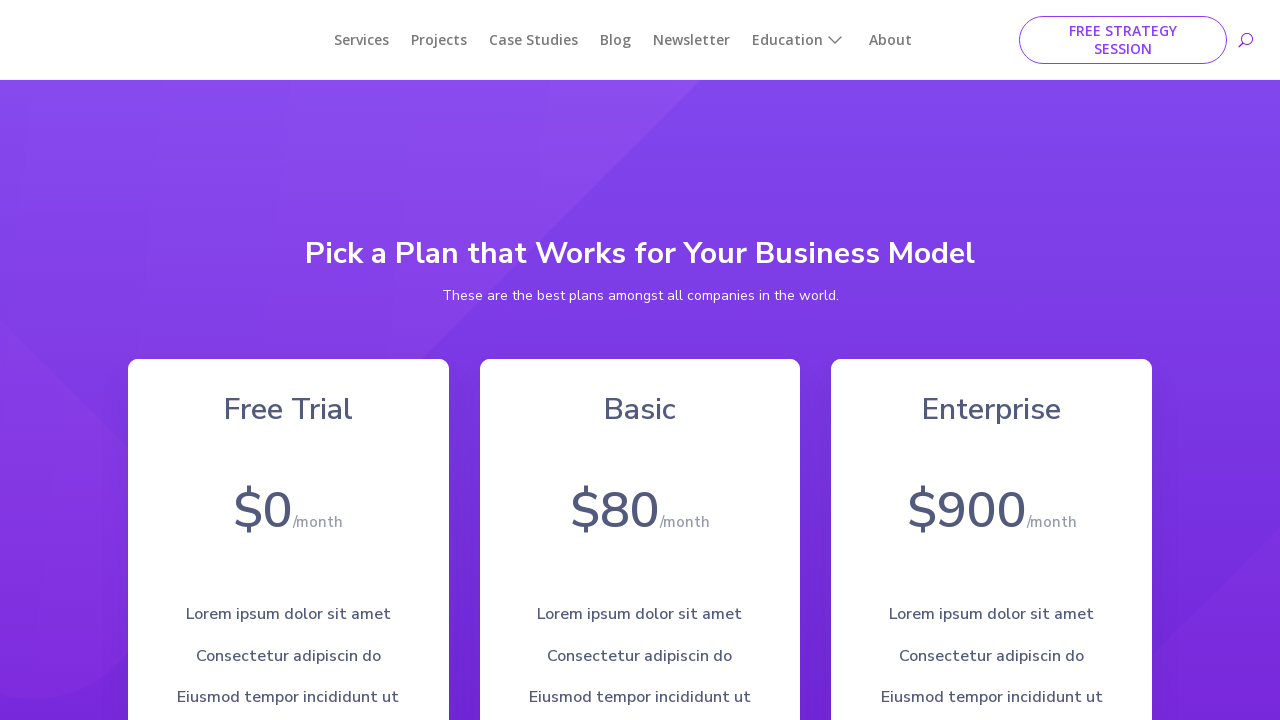

Pricing tier elements loaded
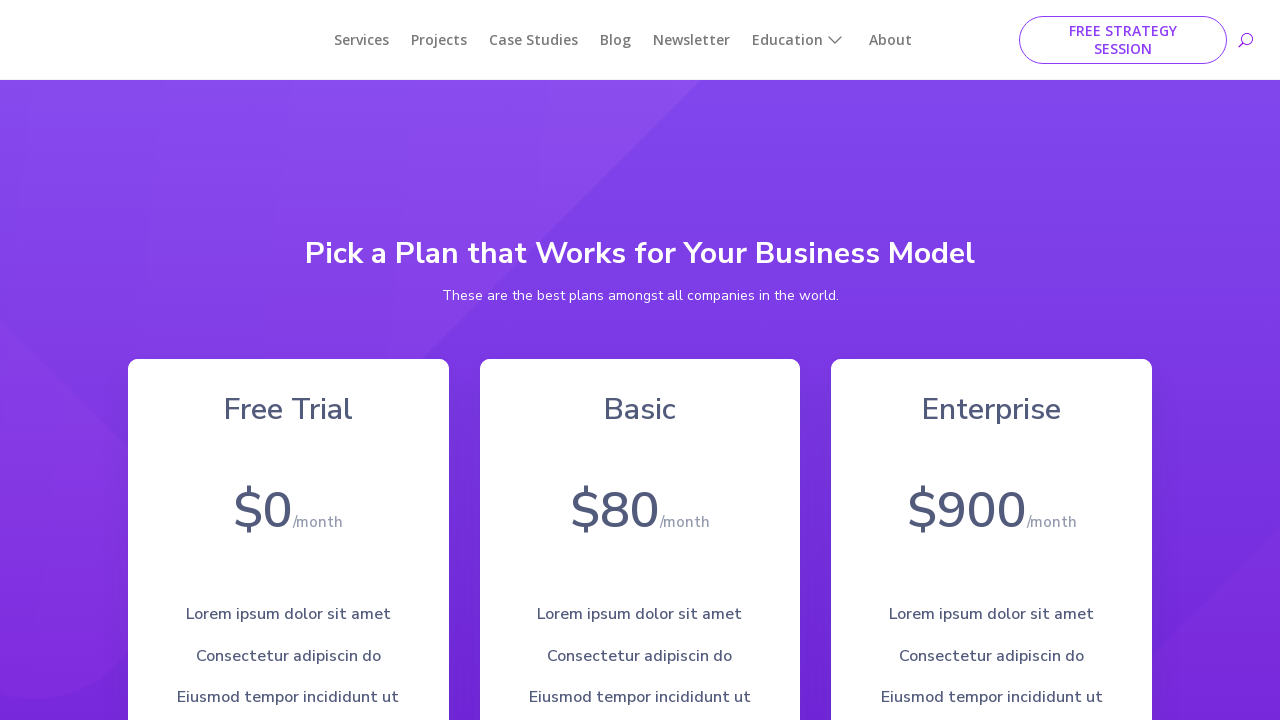

Retrieved all pricing tier elements
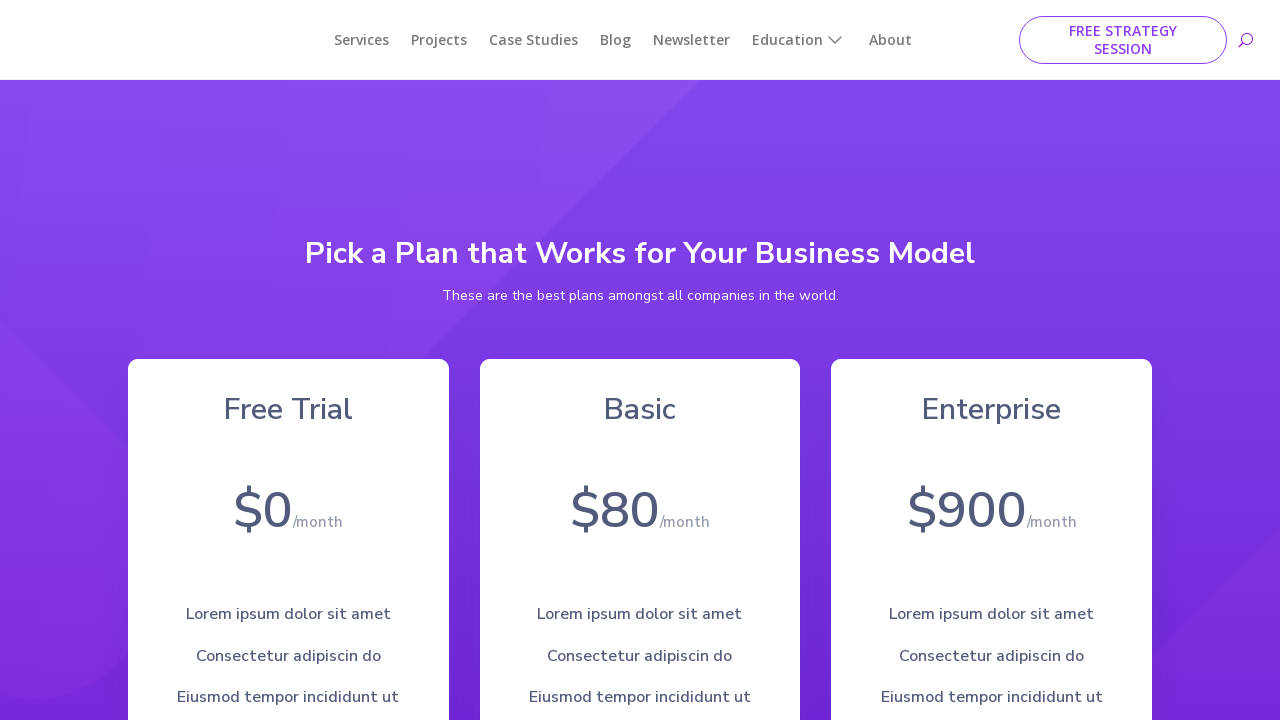

Retrieved price for tier 1: $0
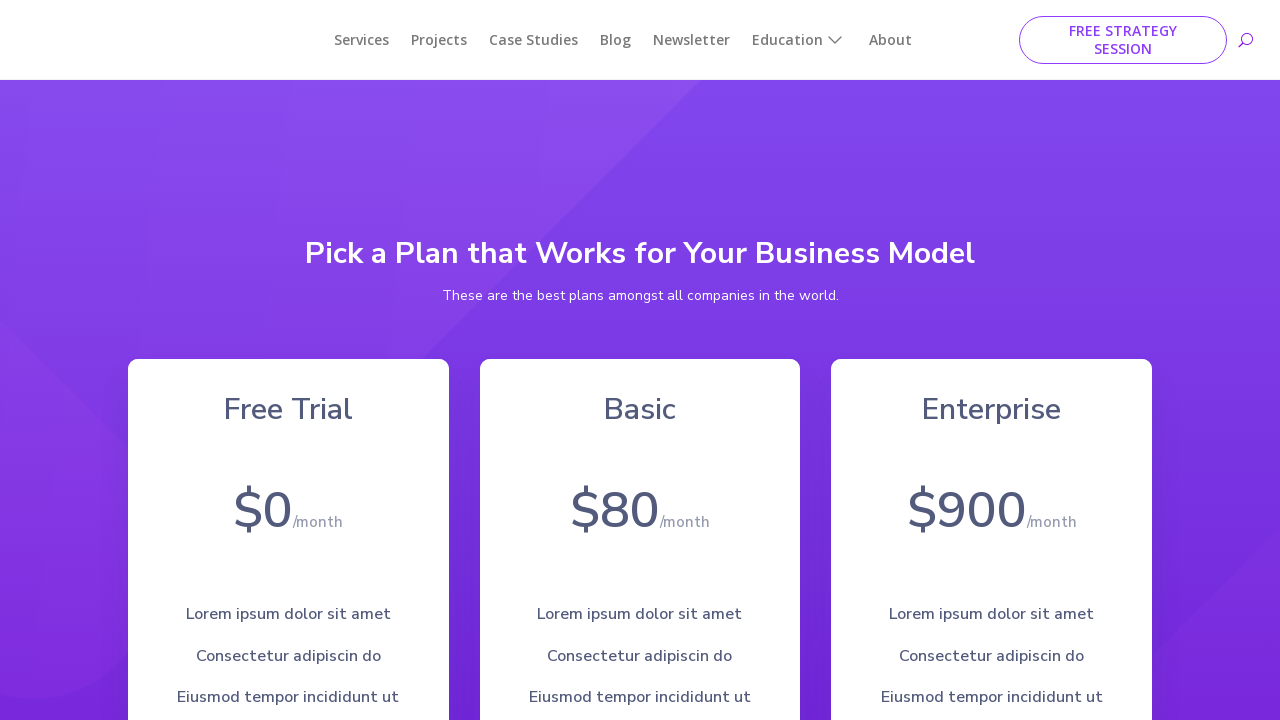

Verified tier 1 price matches expected value $0
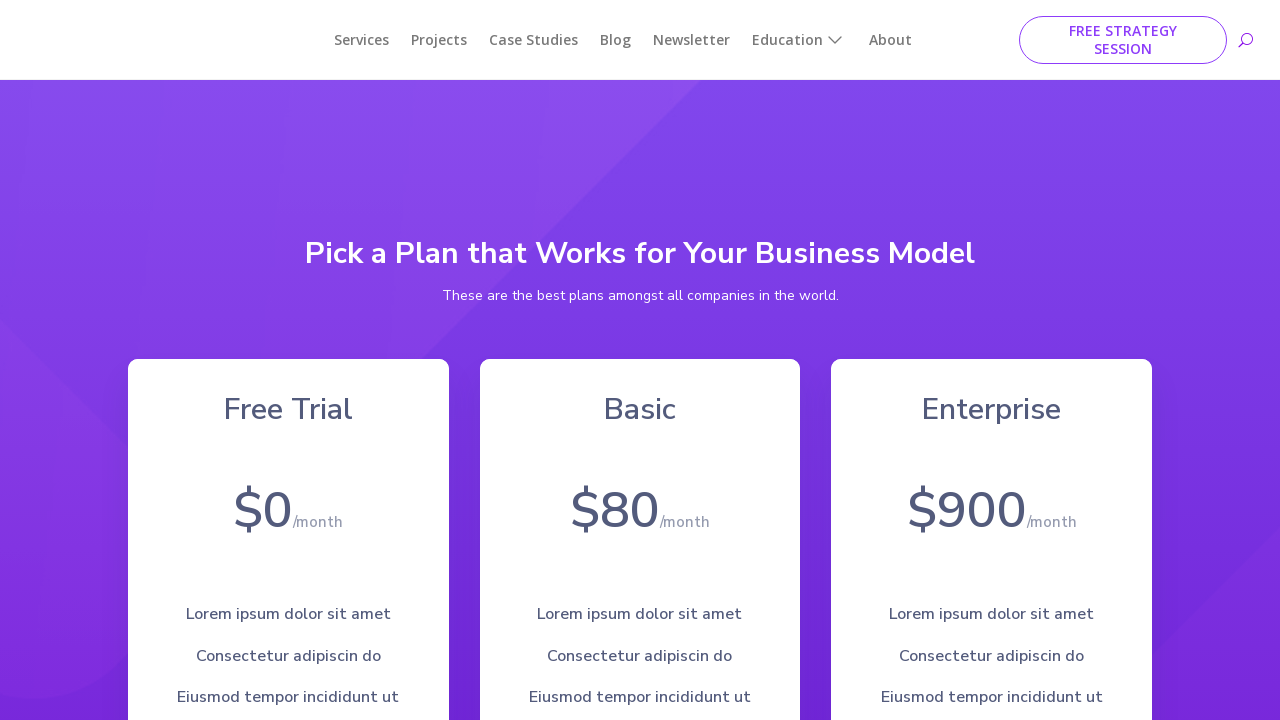

Retrieved price for tier 2: $80
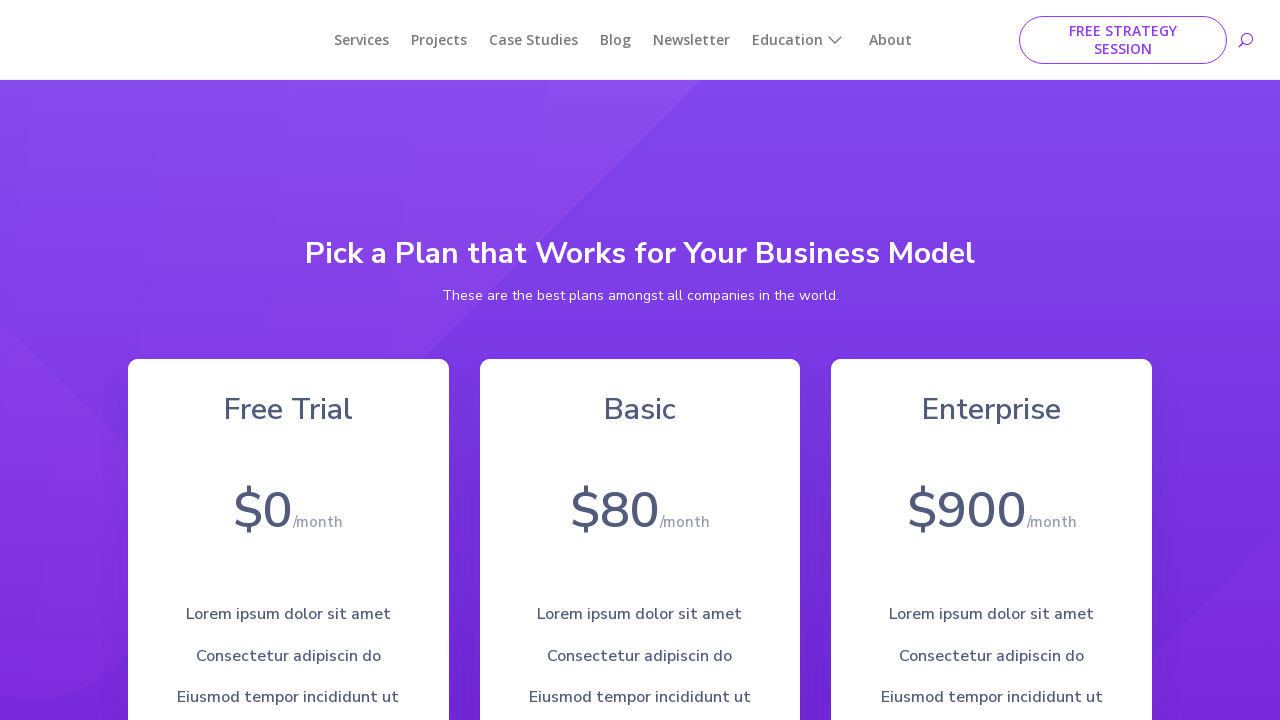

Verified tier 2 price matches expected value $80
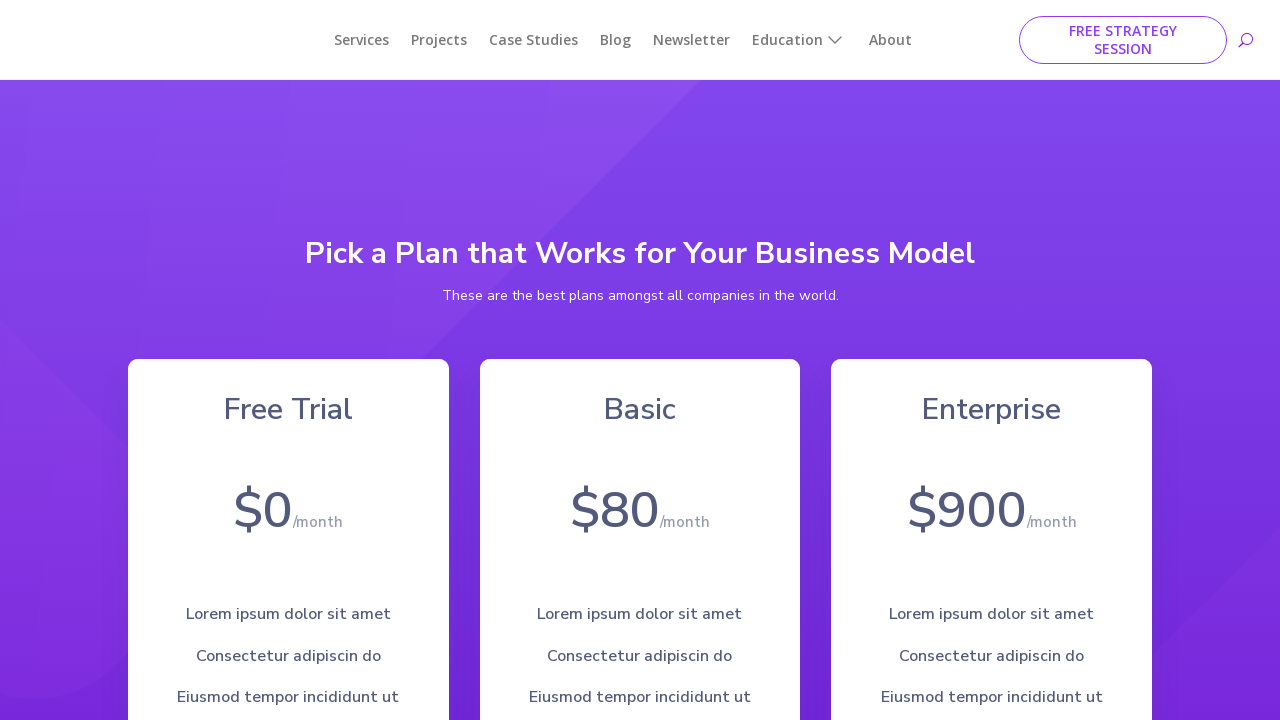

Retrieved price for tier 3: $900
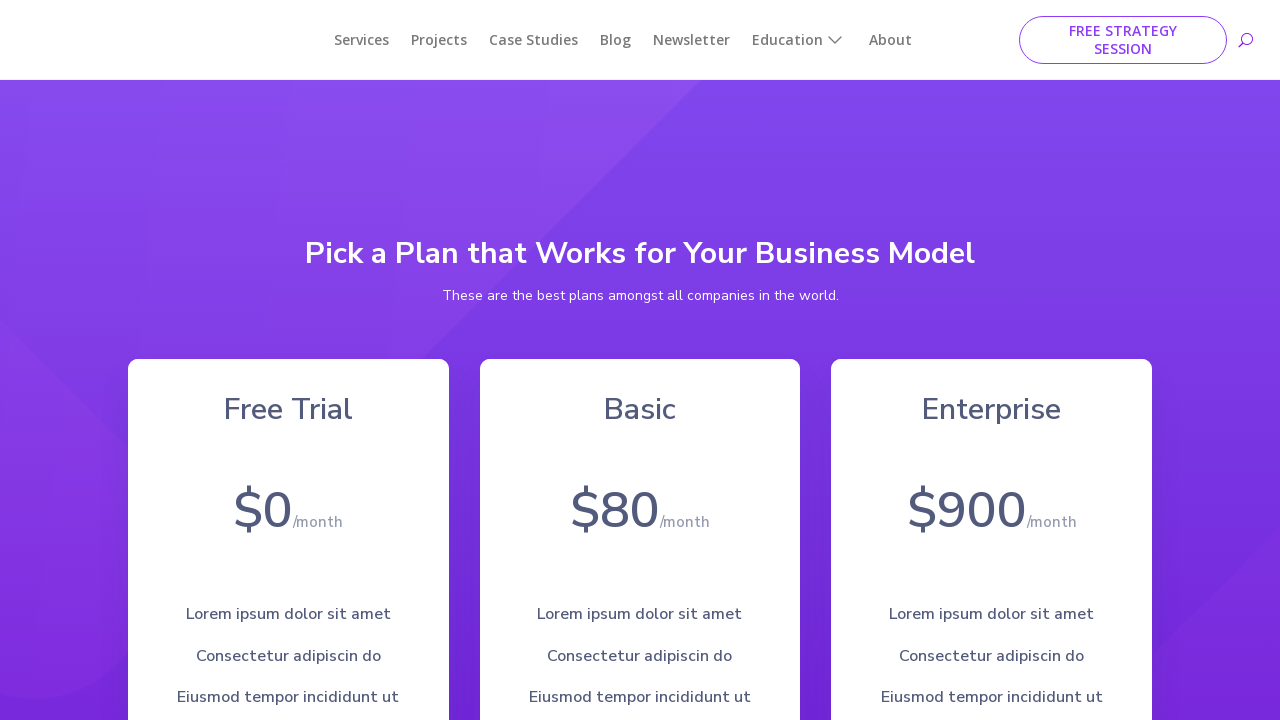

Verified tier 3 price matches expected value $900
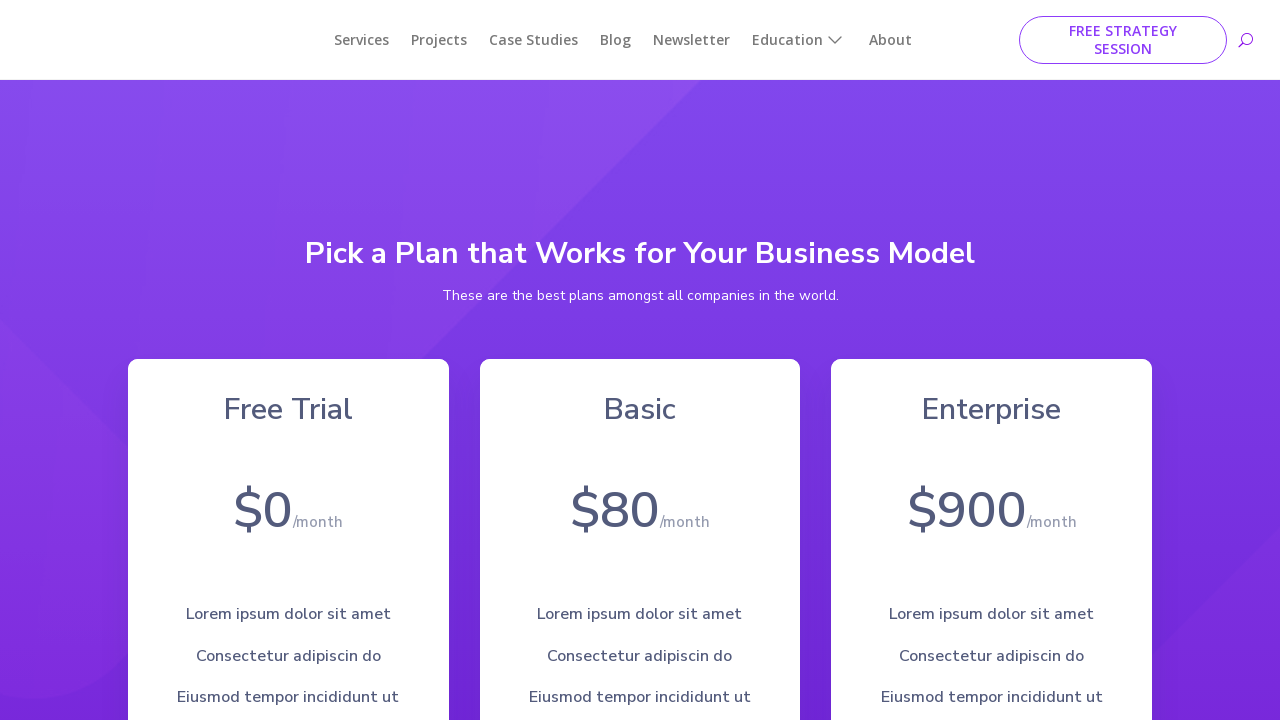

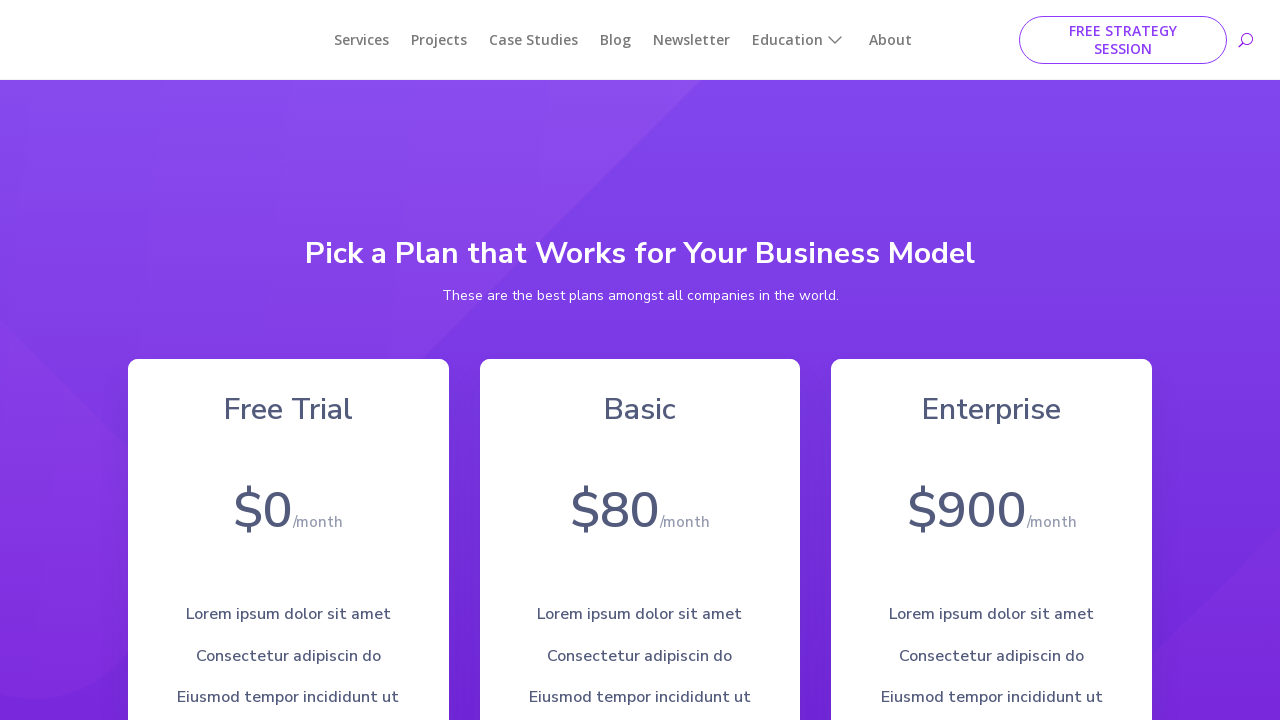